Tests TodoMVC Backbone.js implementation by clicking the Backbone.js link, clearing localStorage, adding 5 todo items, and verifying they persist after refresh

Starting URL: https://todomvc.com

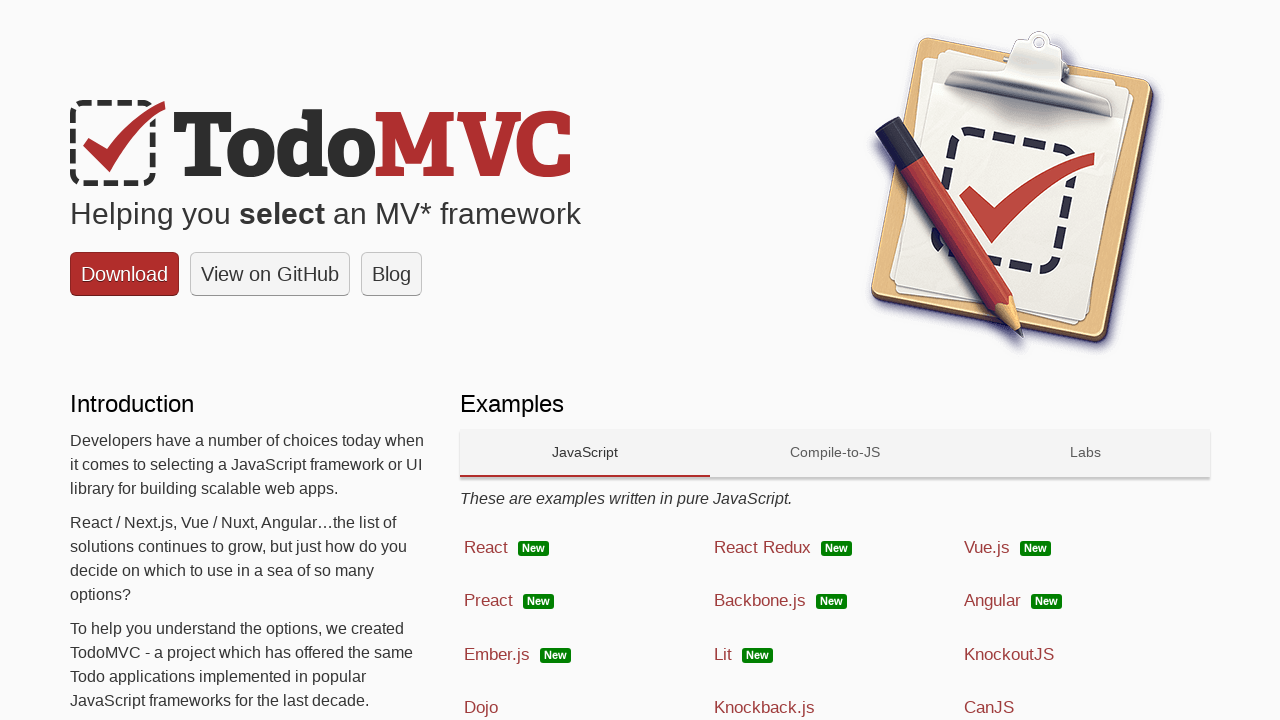

Clicked on Backbone.js link to navigate to TodoMVC Backbone.js implementation at (760, 601) on xpath=//span[@class='link' and text()='Backbone.js']
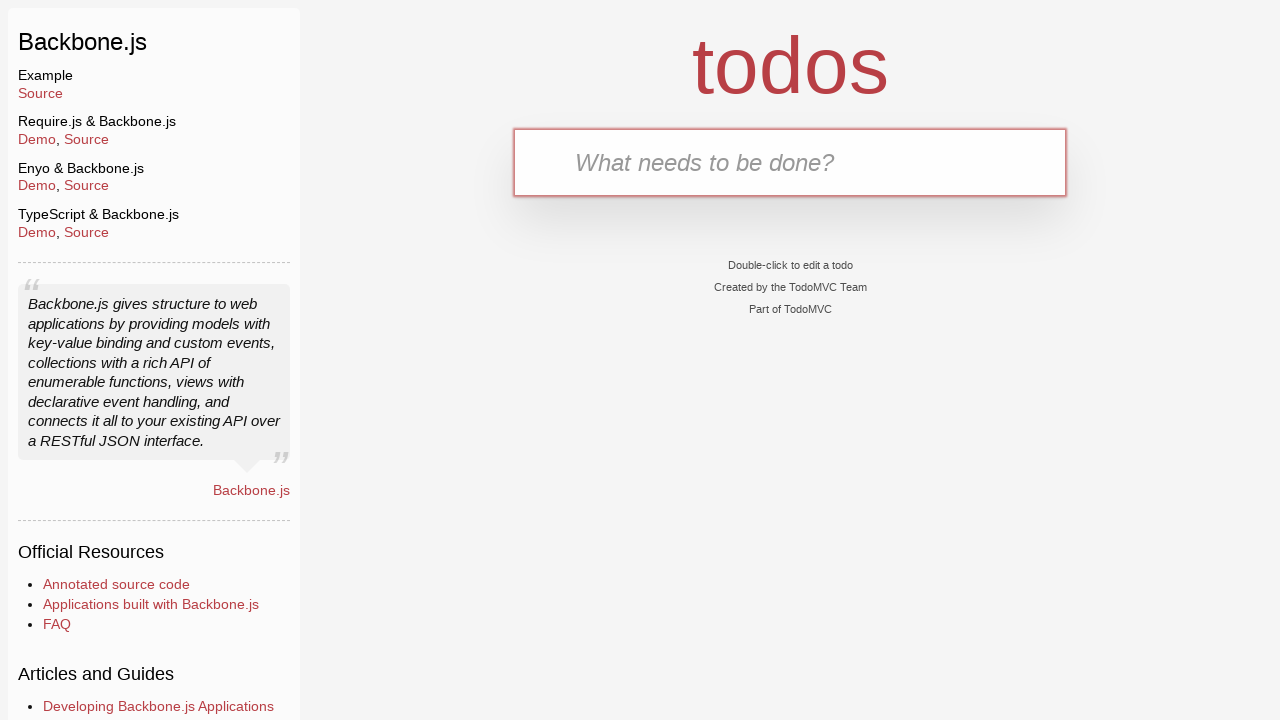

Cleared localStorage to start fresh
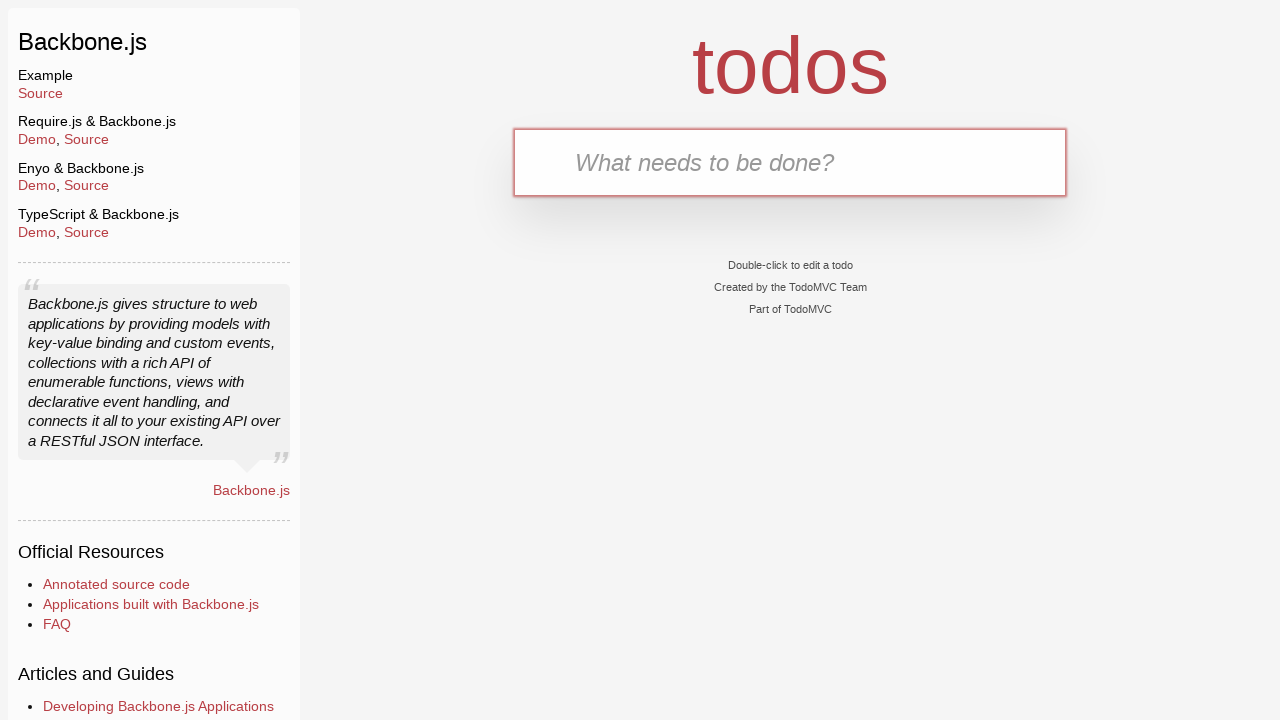

Reloaded page after clearing localStorage
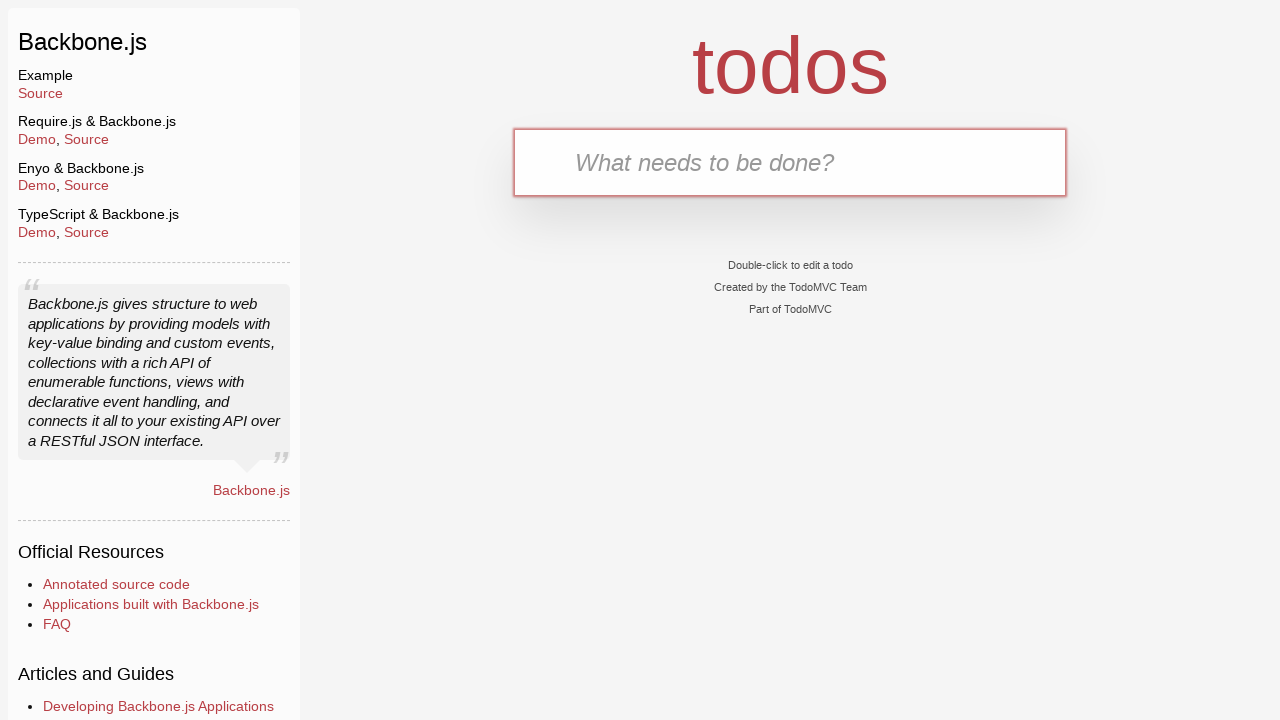

Set localStorage item for 'Task 1'
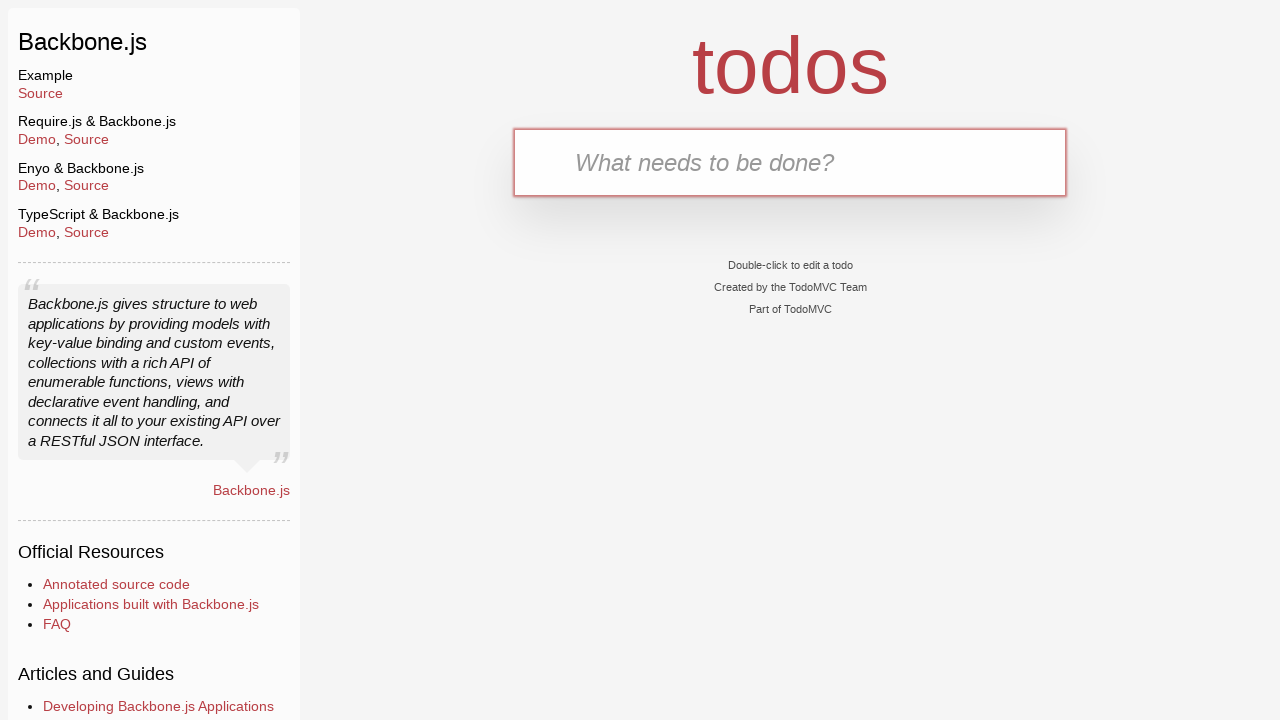

Filled input field with 'Task 1' on .new-todo
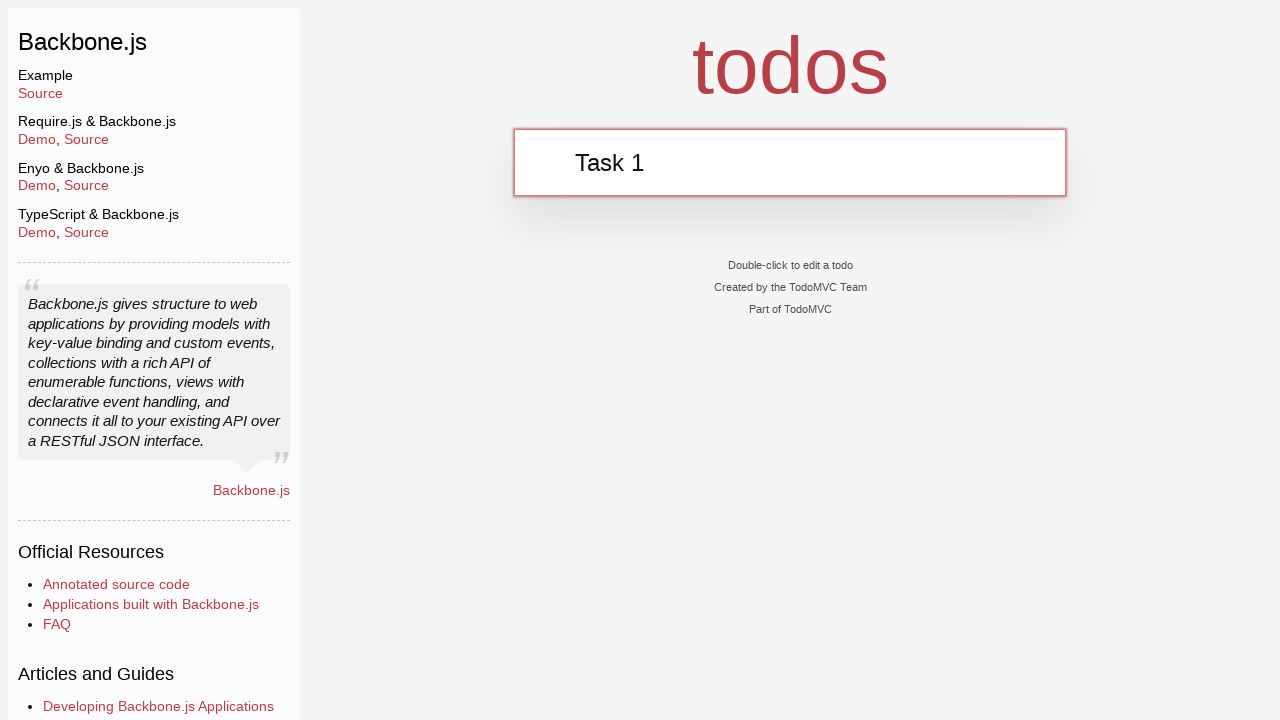

Pressed Enter to add 'Task 1' to the todo list on .new-todo
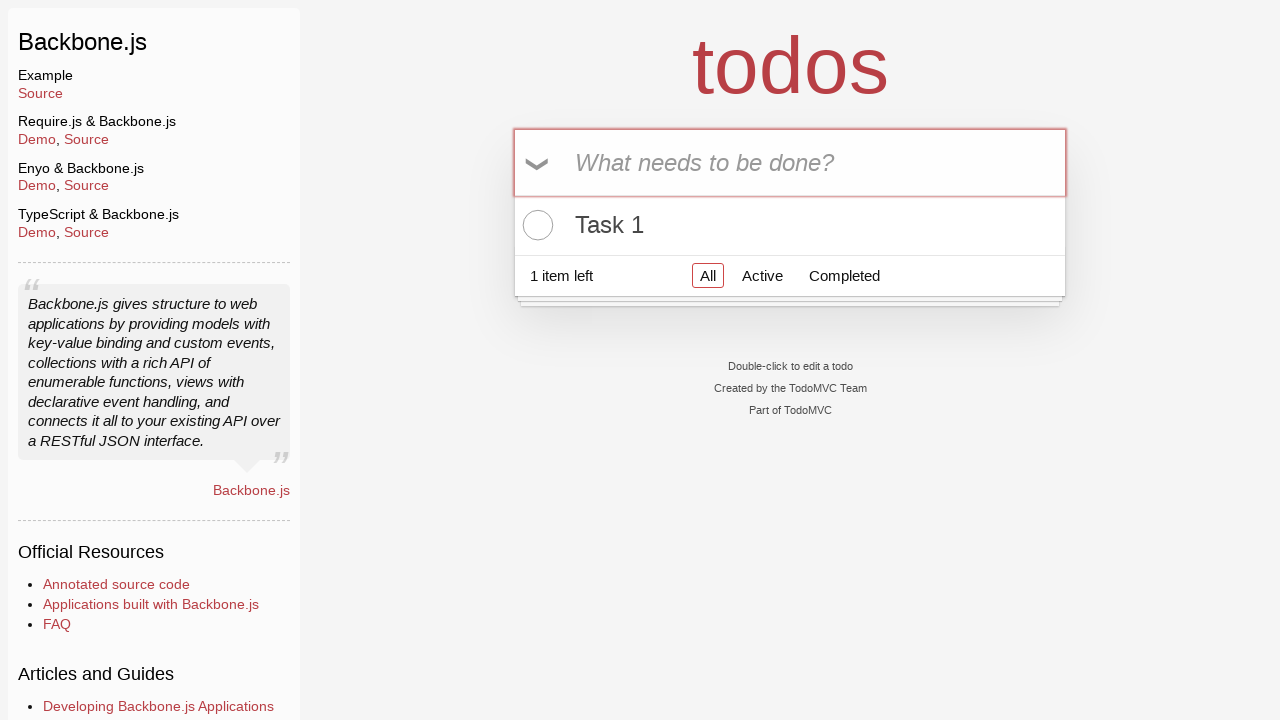

Set localStorage item for 'Task 2'
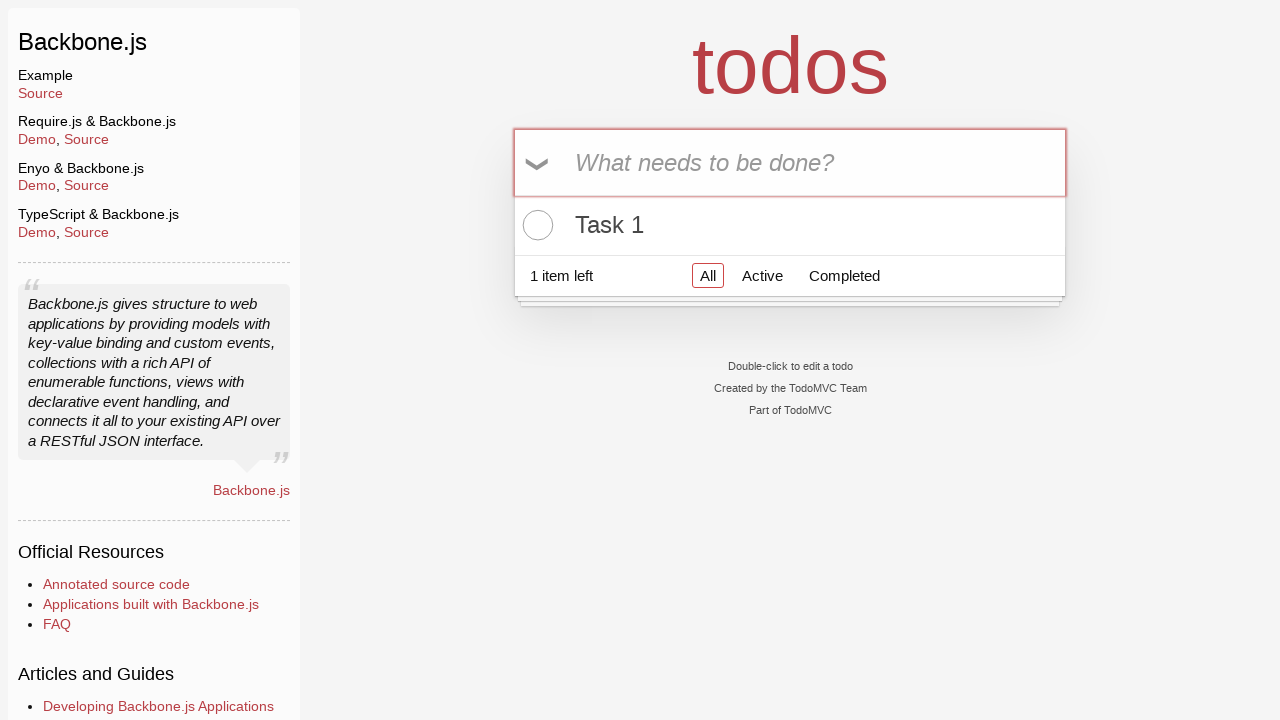

Filled input field with 'Task 2' on .new-todo
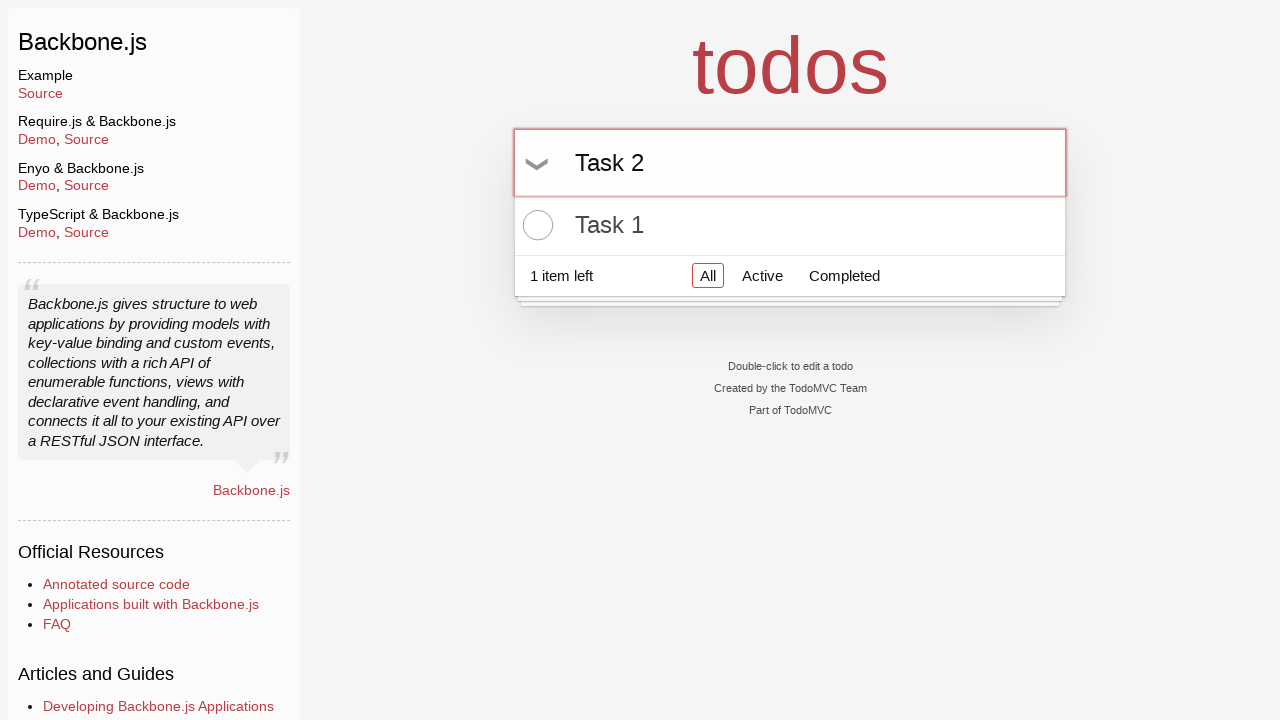

Pressed Enter to add 'Task 2' to the todo list on .new-todo
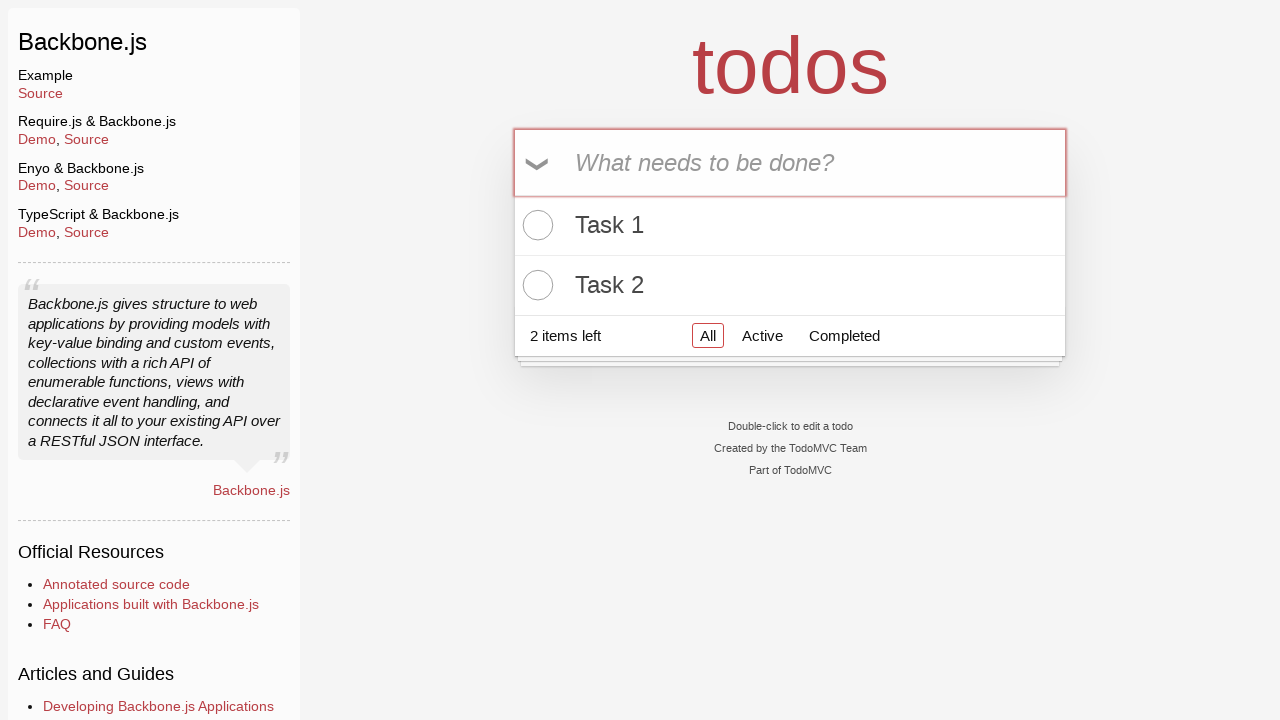

Set localStorage item for 'Task 3'
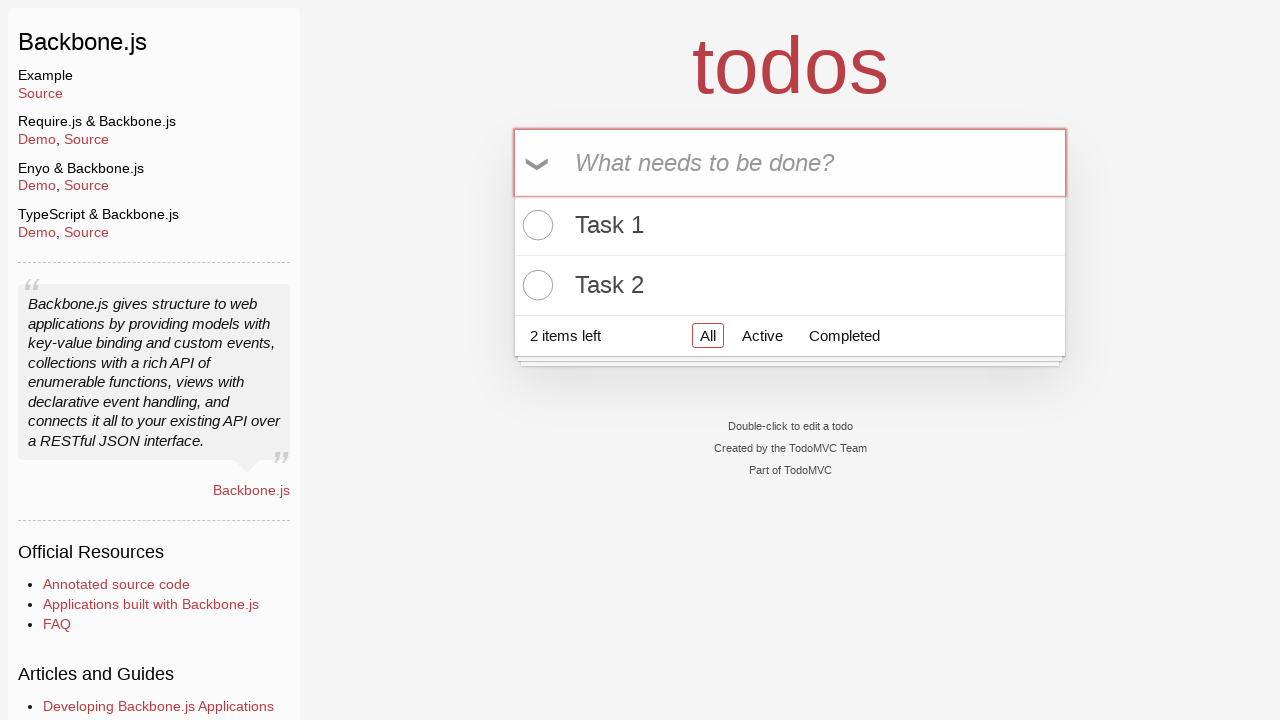

Filled input field with 'Task 3' on .new-todo
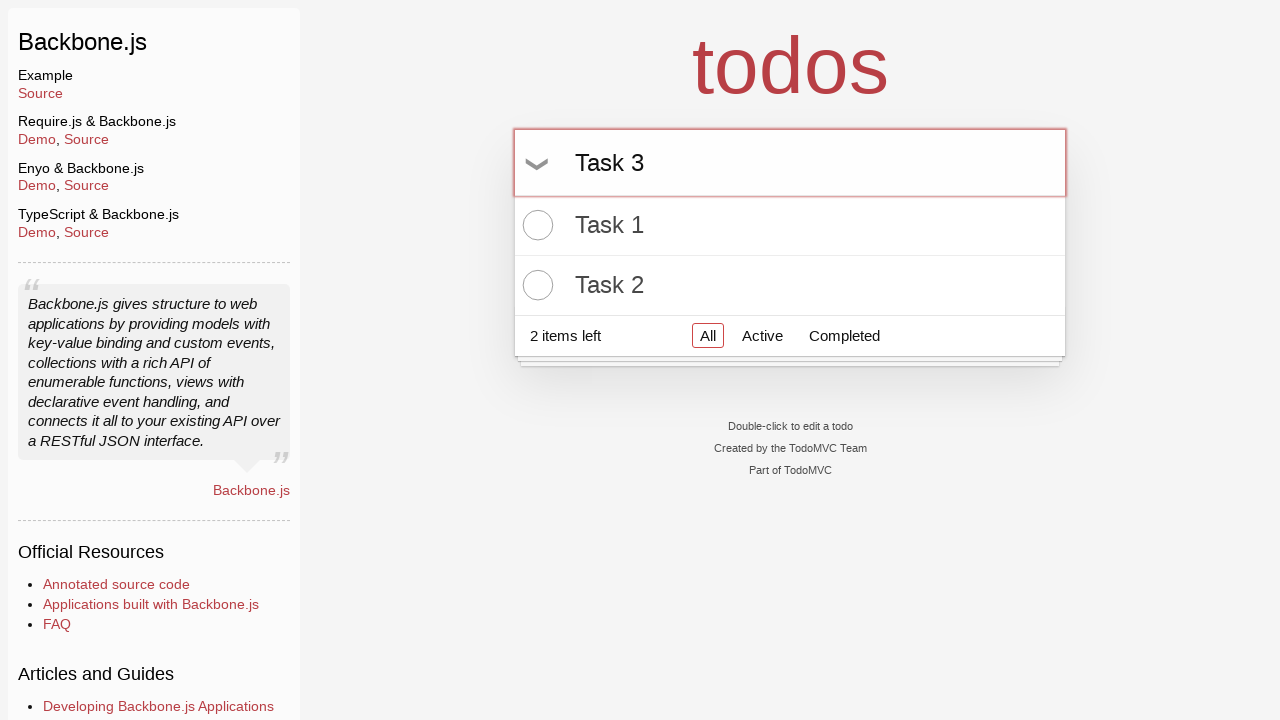

Pressed Enter to add 'Task 3' to the todo list on .new-todo
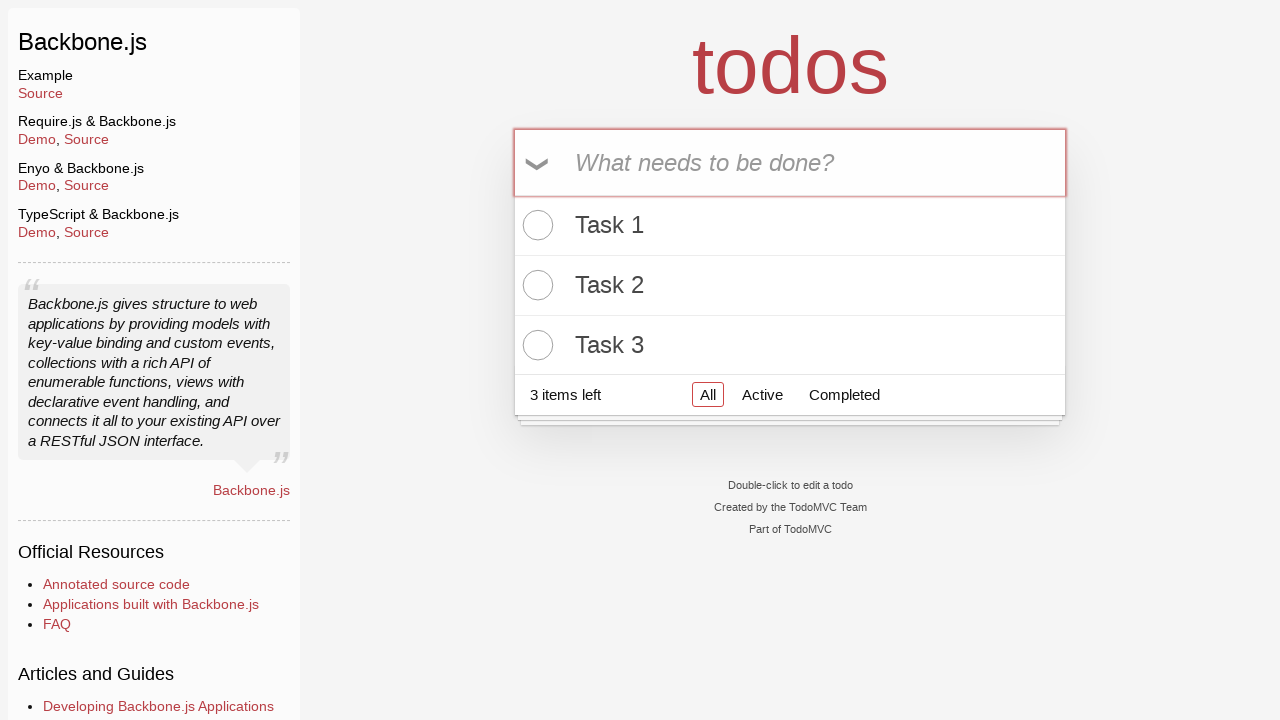

Set localStorage item for 'Task 4'
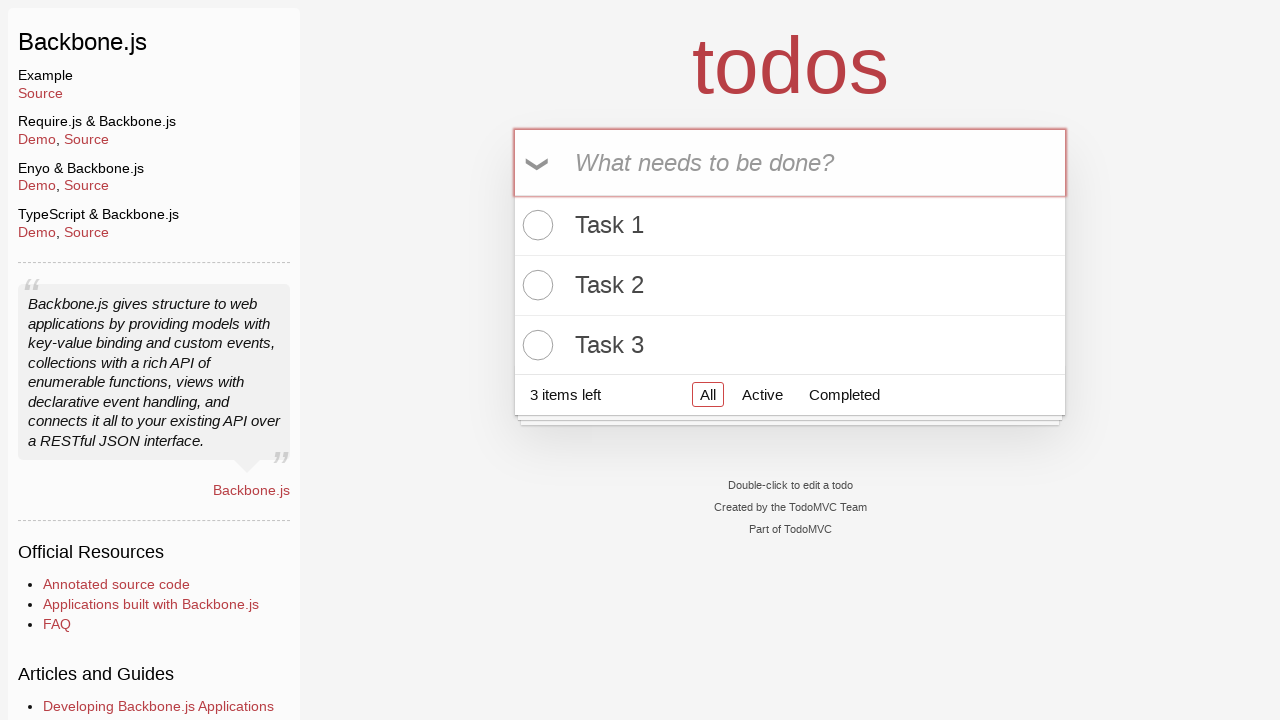

Filled input field with 'Task 4' on .new-todo
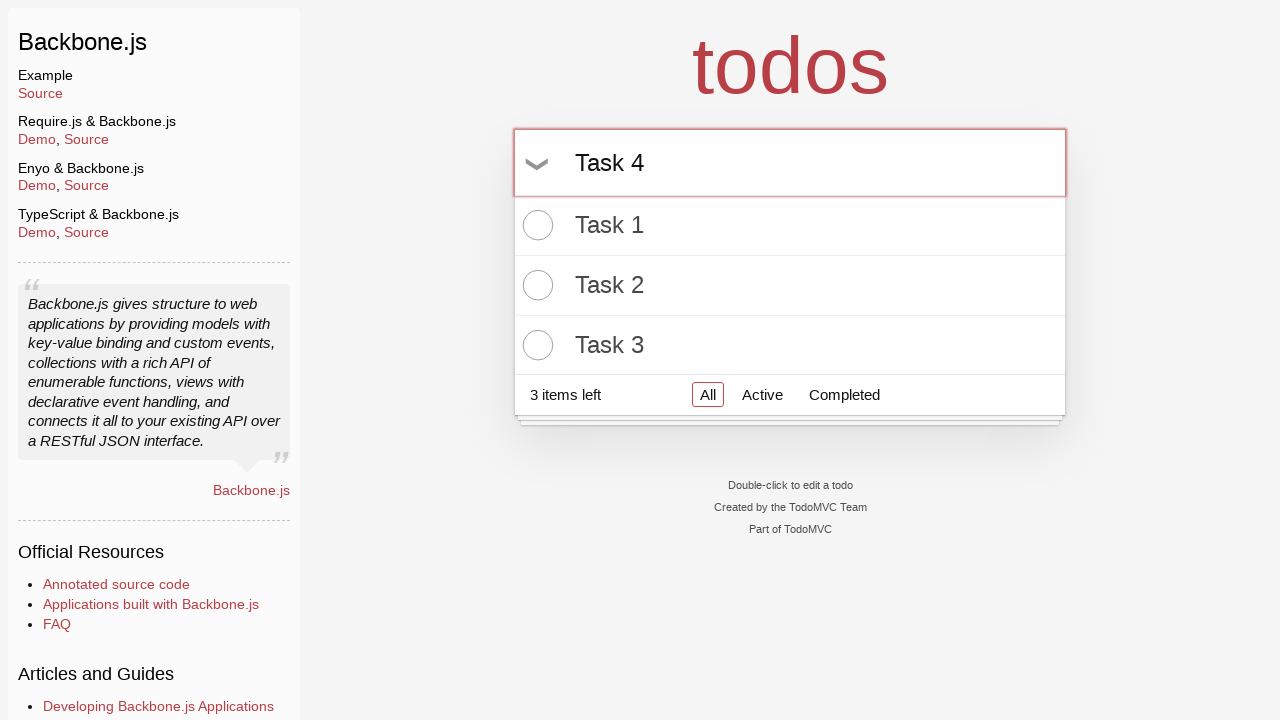

Pressed Enter to add 'Task 4' to the todo list on .new-todo
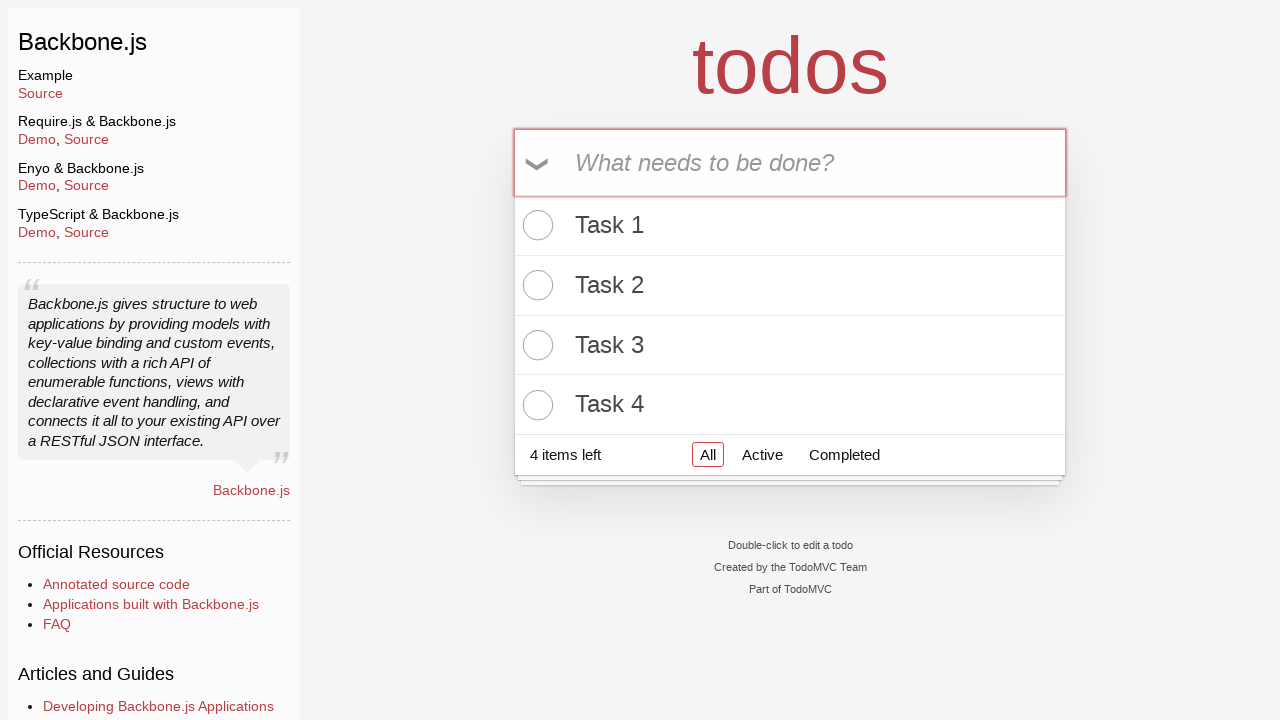

Set localStorage item for 'Task 5'
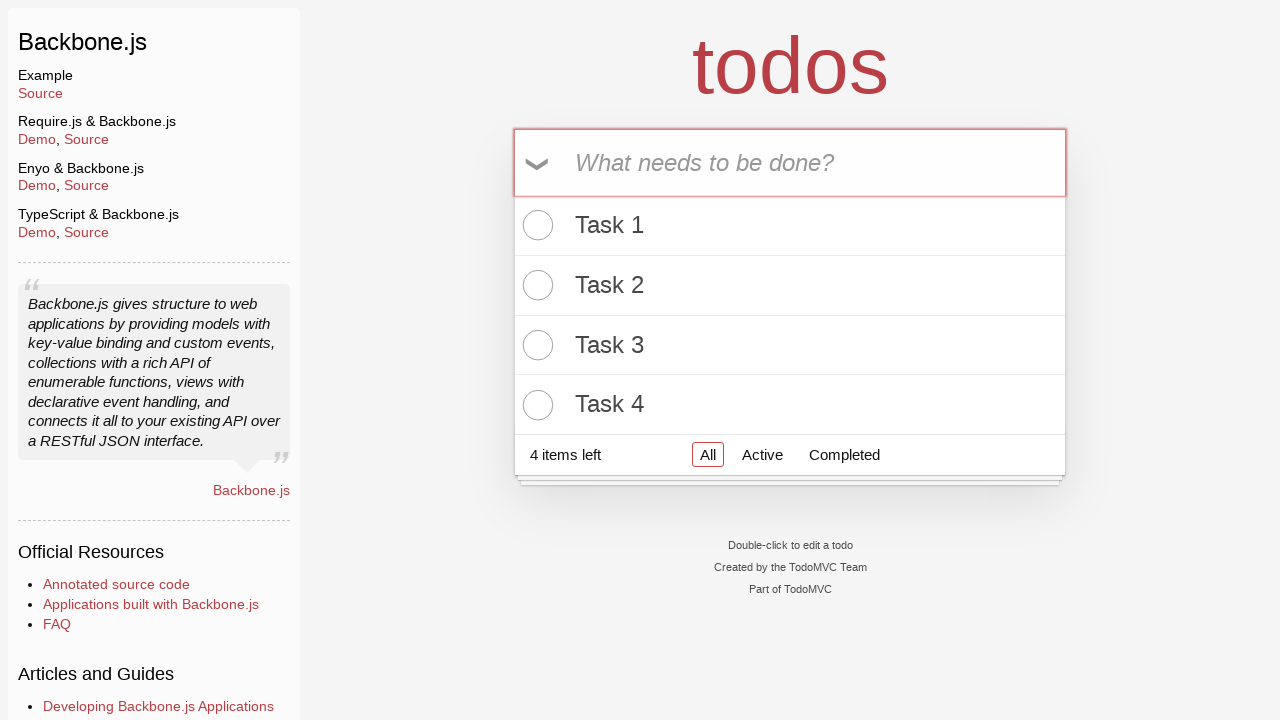

Filled input field with 'Task 5' on .new-todo
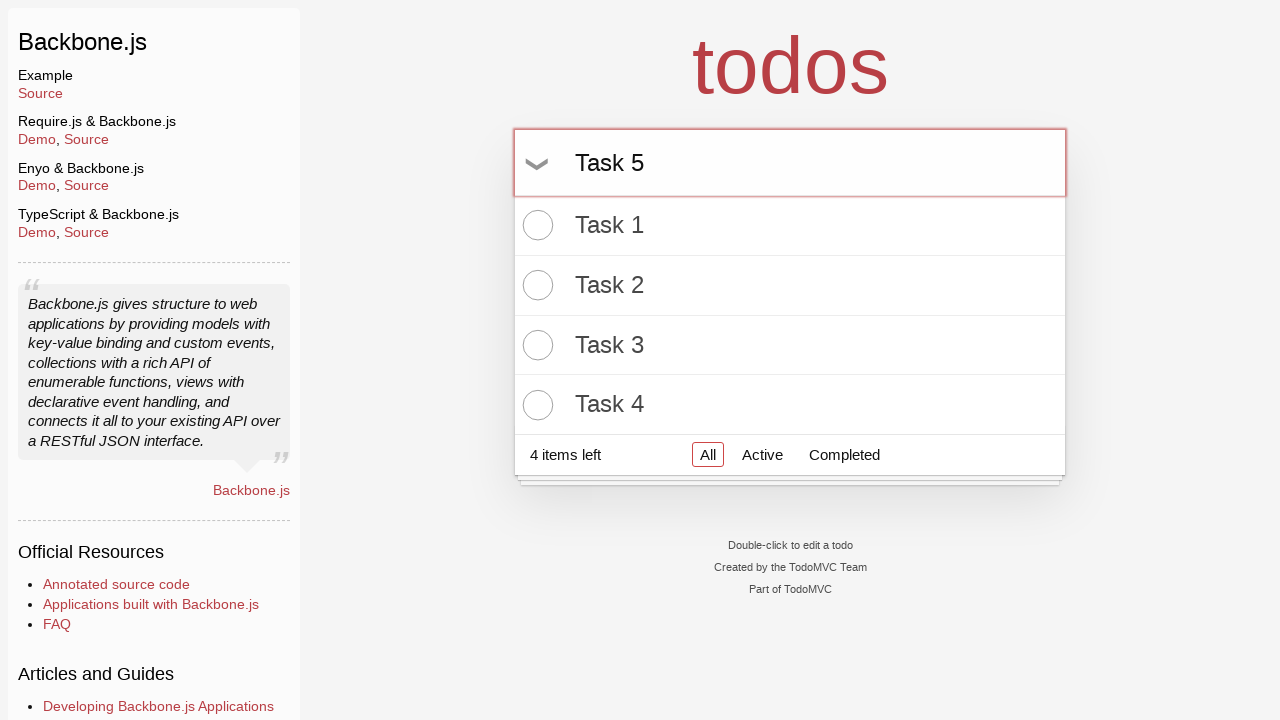

Pressed Enter to add 'Task 5' to the todo list on .new-todo
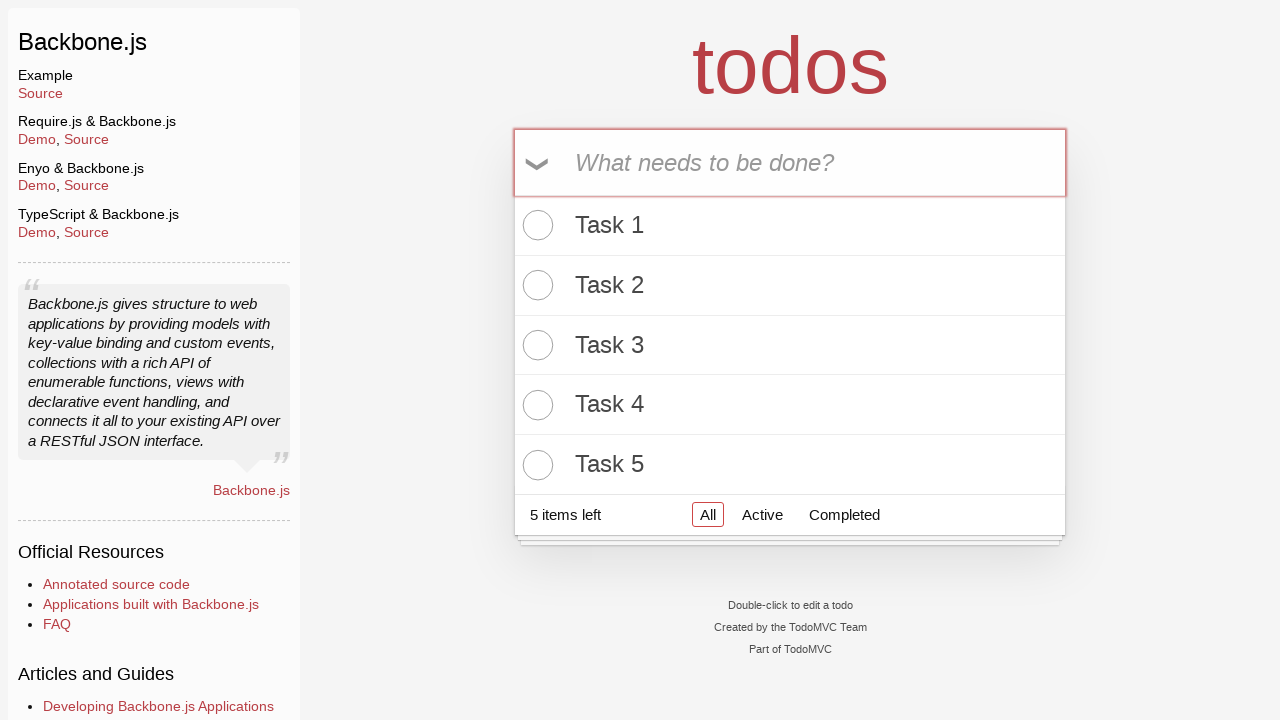

Waited for todo list items to load
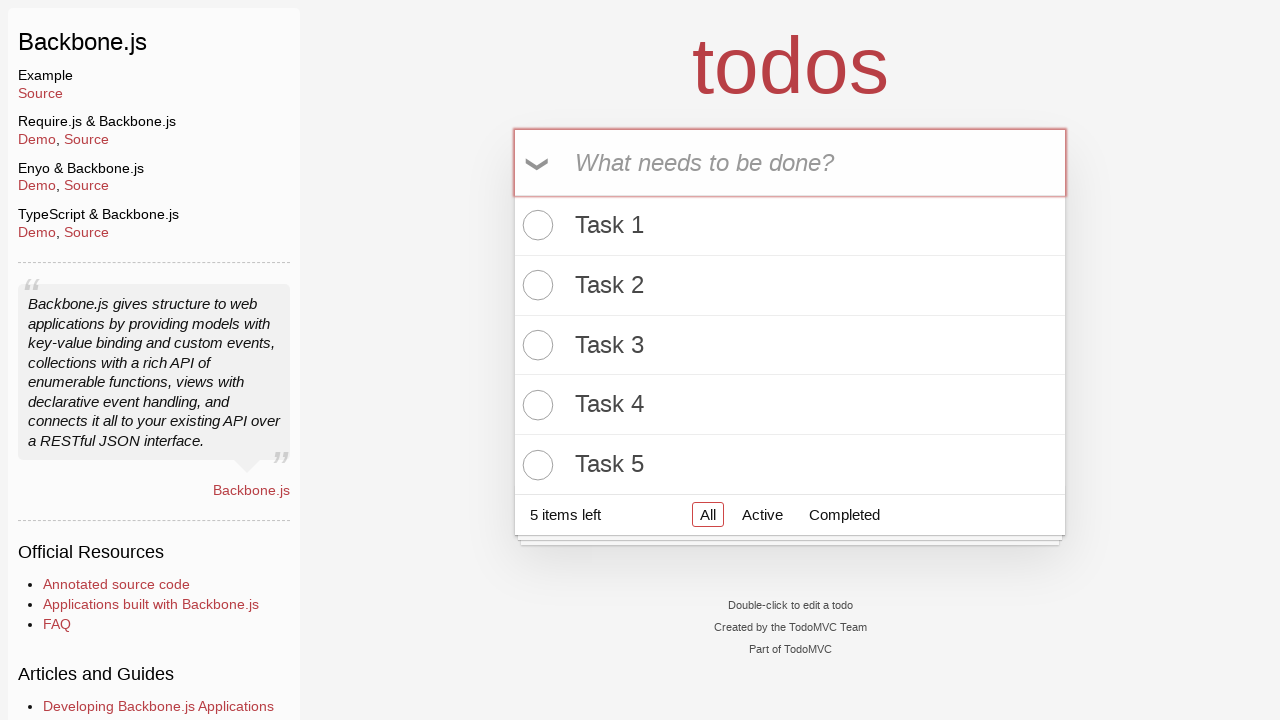

Verified that 5 todo items exist in the list
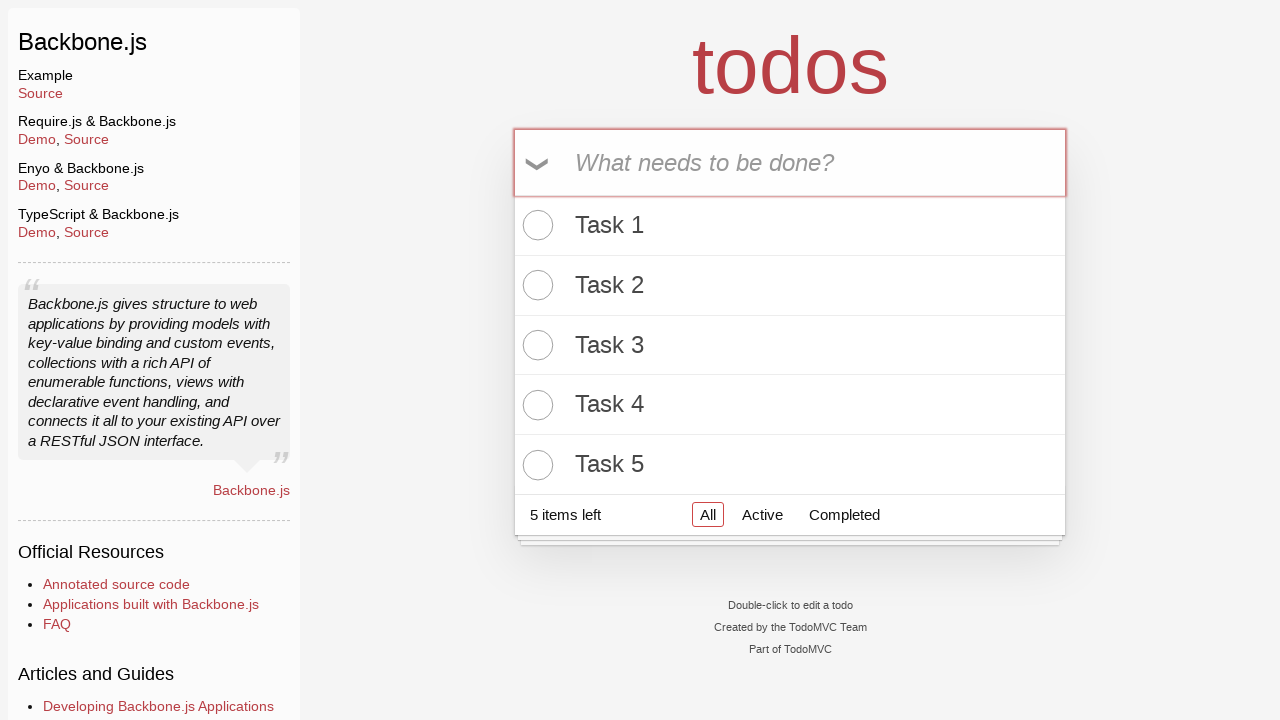

Reloaded page to verify localStorage persistence
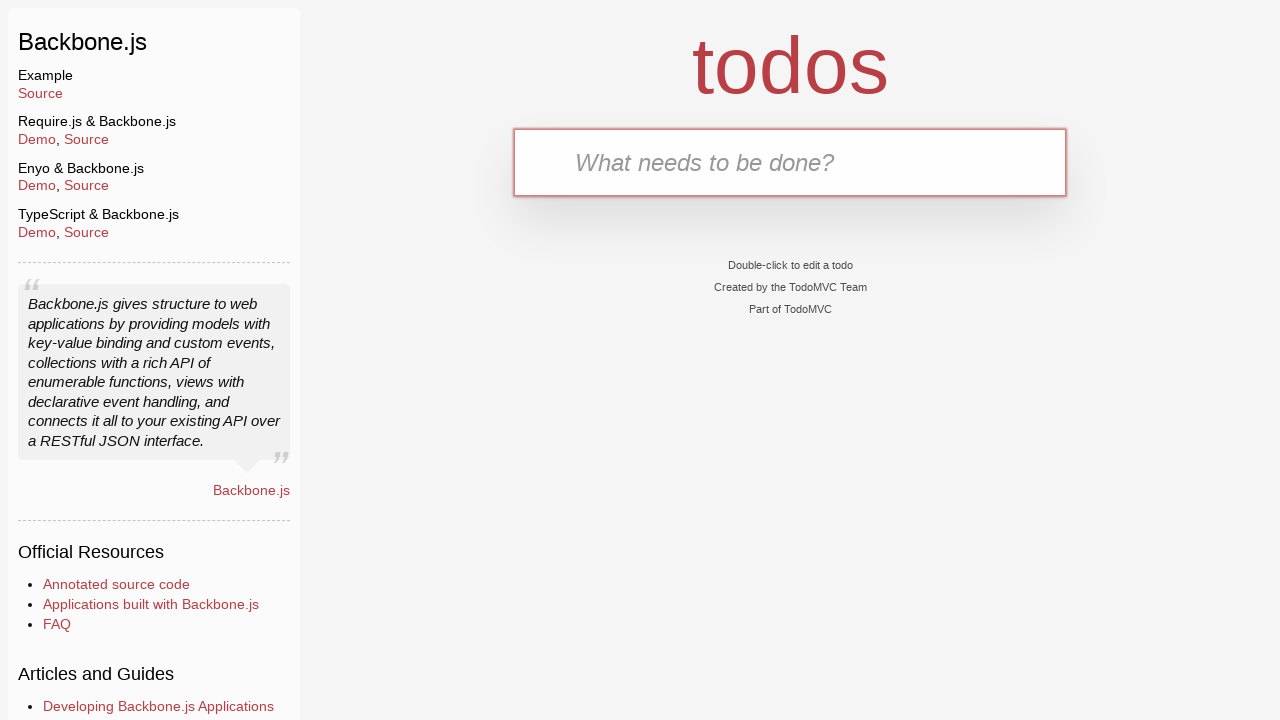

Verified localStorage contains at least 5 items after page refresh (found 5)
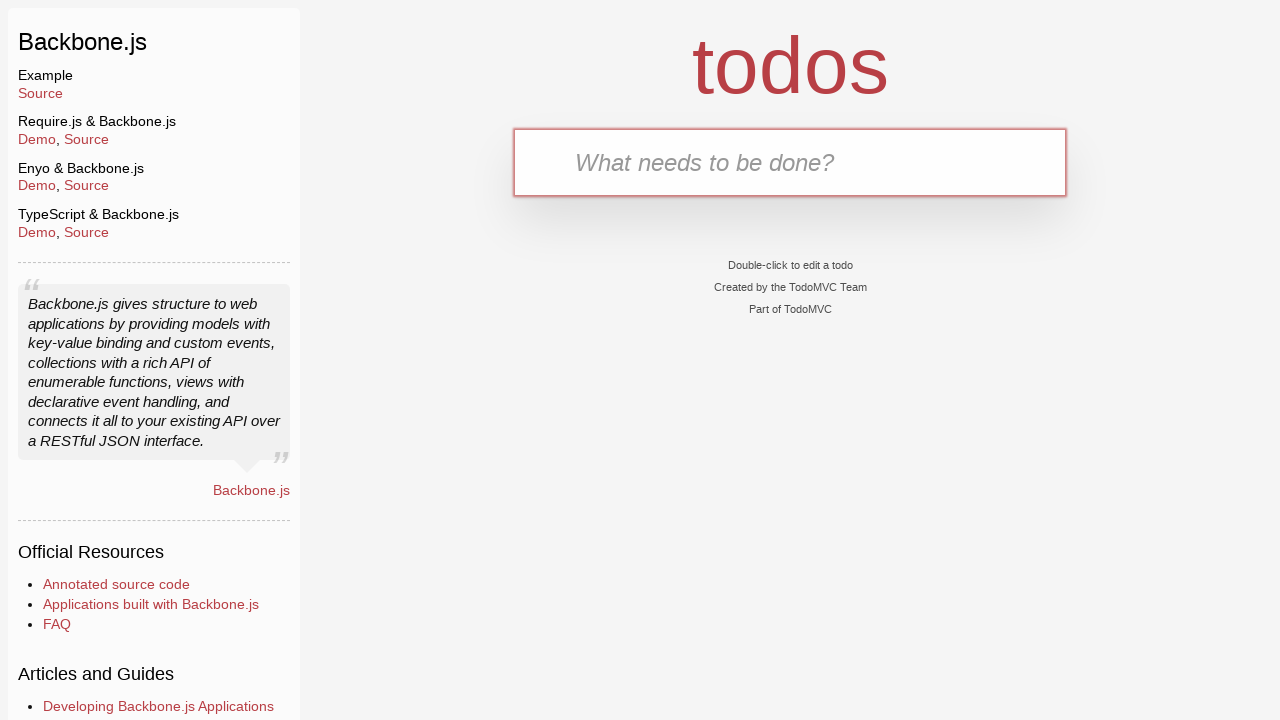

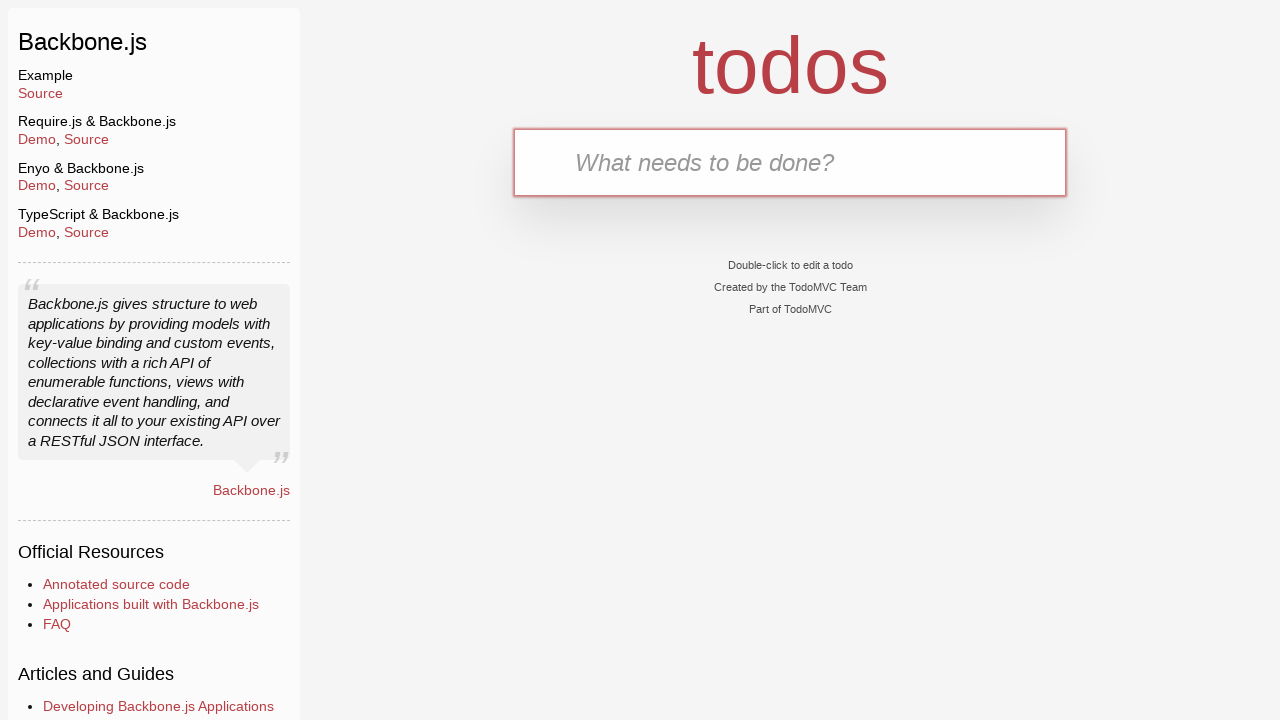